Tests listbox interaction on Tutorialspoint practice page

Starting URL: https://www.tutorialspoint.com/selenium/practice/select-menu.php

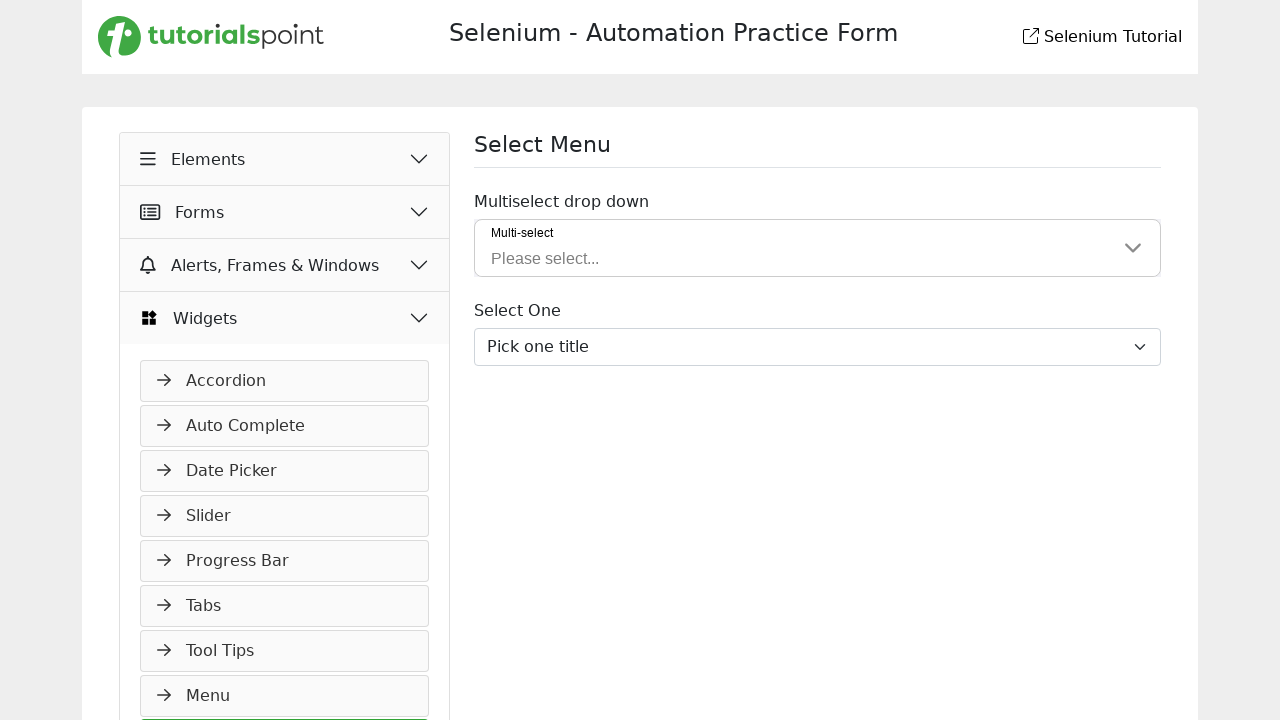

Page loaded and DOM content ready
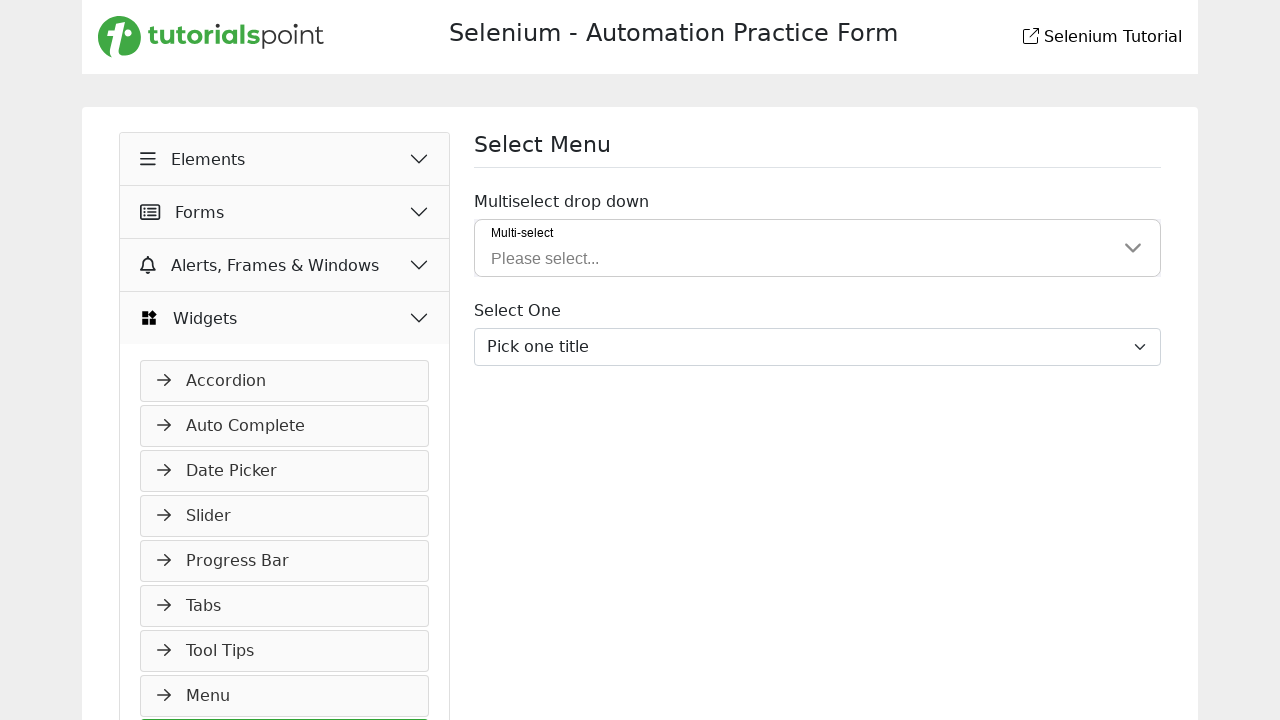

Clicked dropdown to open listbox at (545, 259) on span:text('Please select...')
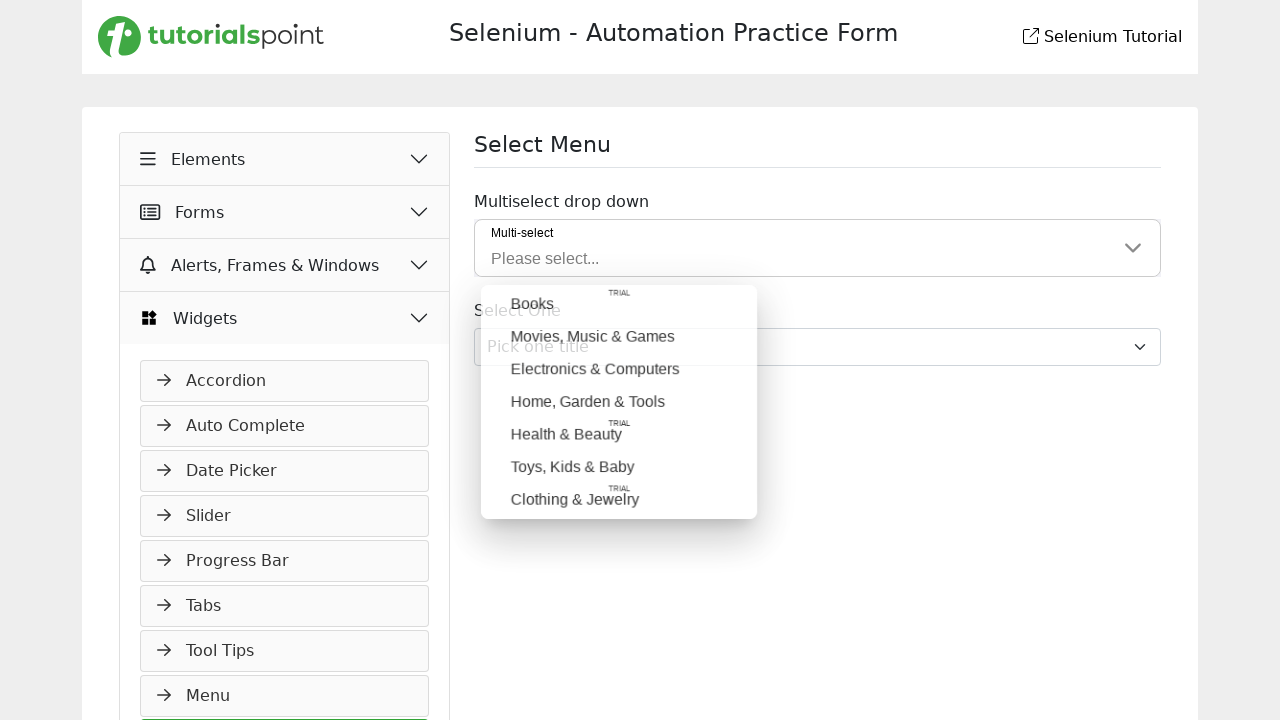

Dropdown options loaded and visible
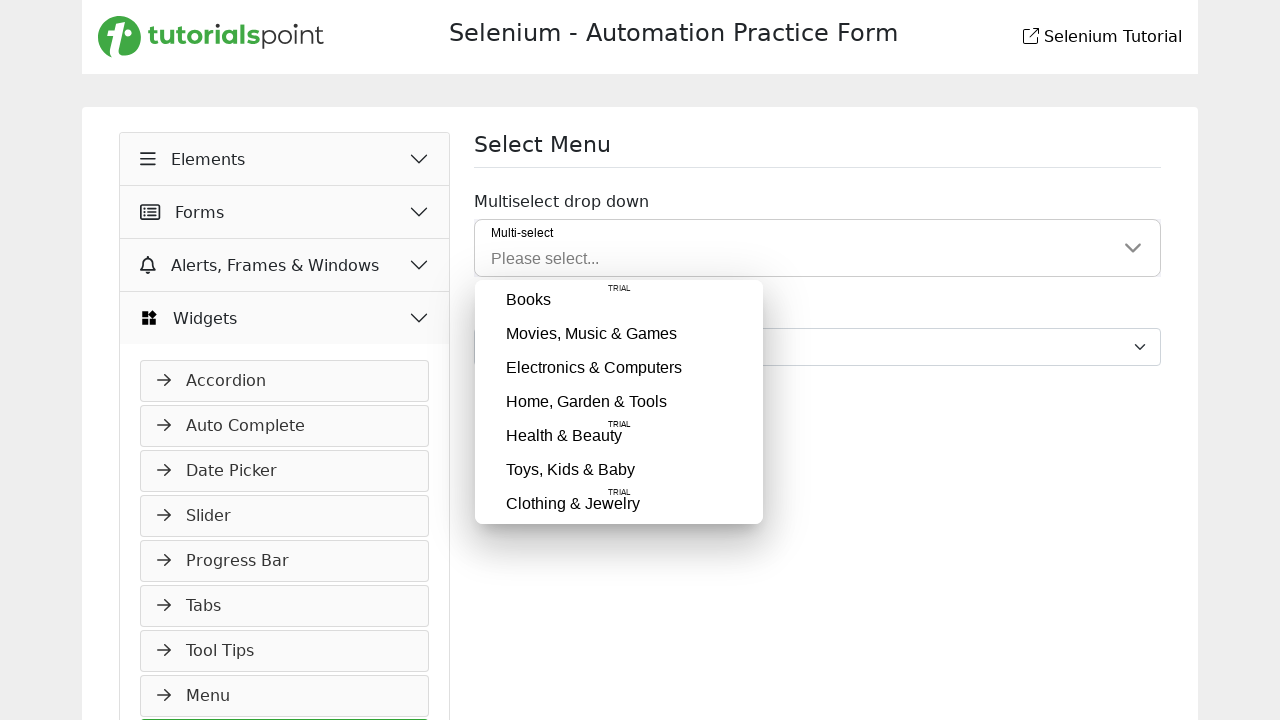

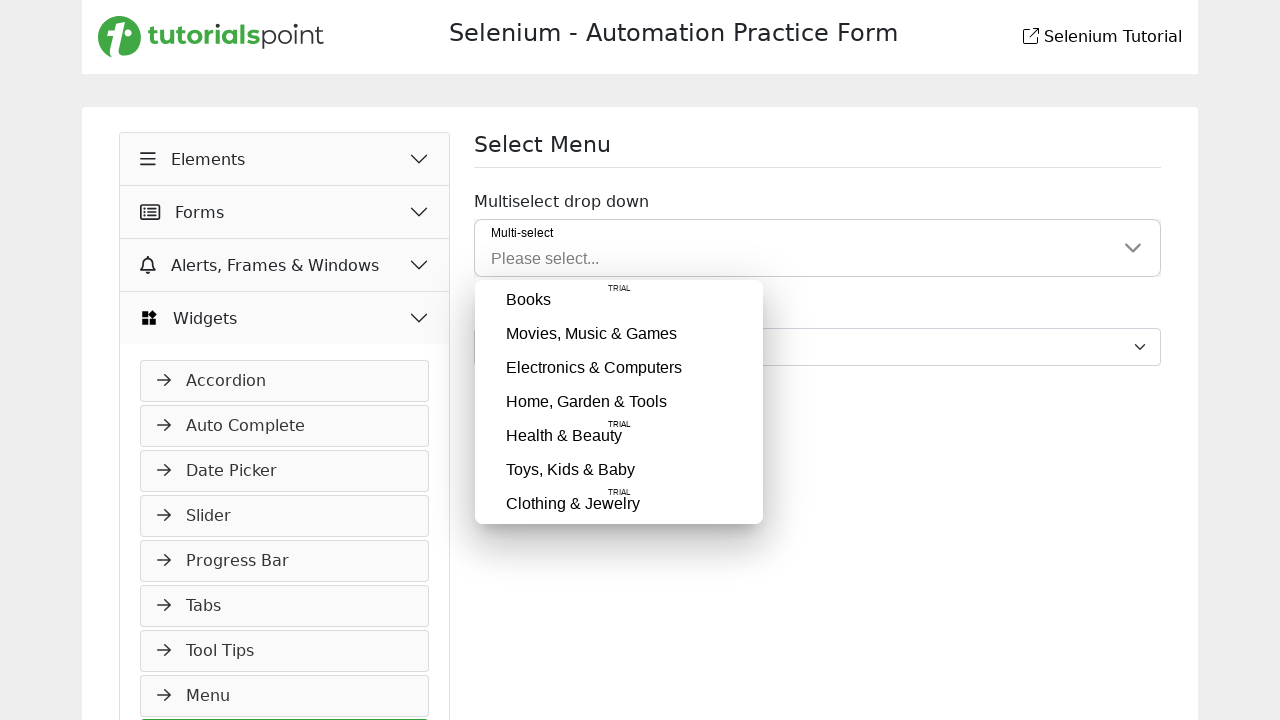